Tests dynamic dropdown functionality on APSRTC bus booking website by typing a partial city name, navigating through autocomplete suggestions using arrow keys, and verifying the selected value.

Starting URL: https://www.apsrtconline.in/oprs-web/

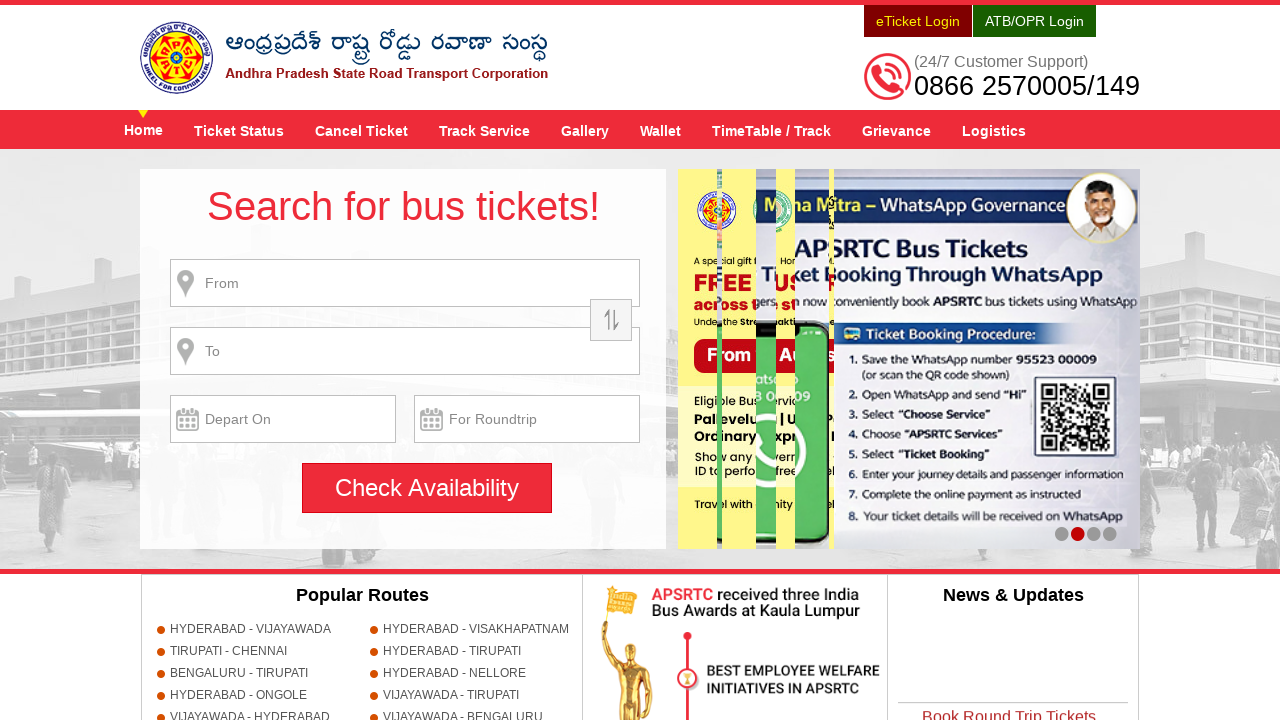

Filled 'from' location field with 'vijay' on #fromPlaceName
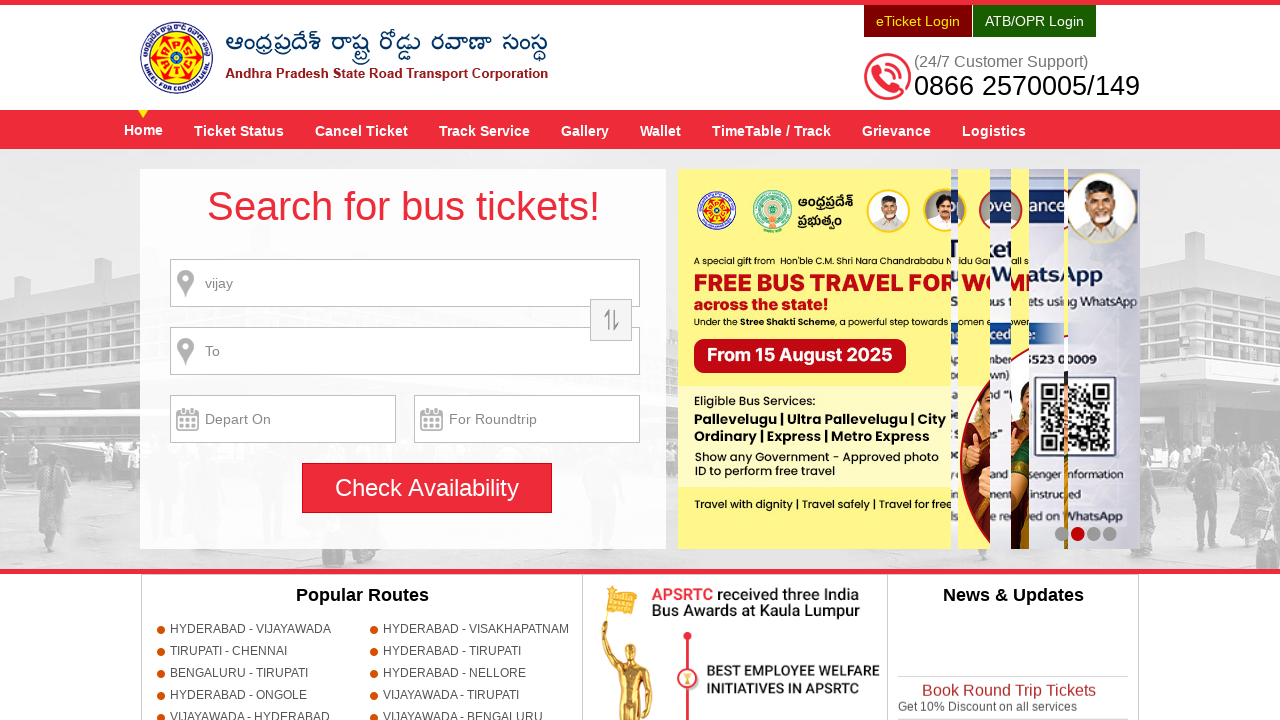

Waited 500ms for dropdown suggestions to appear
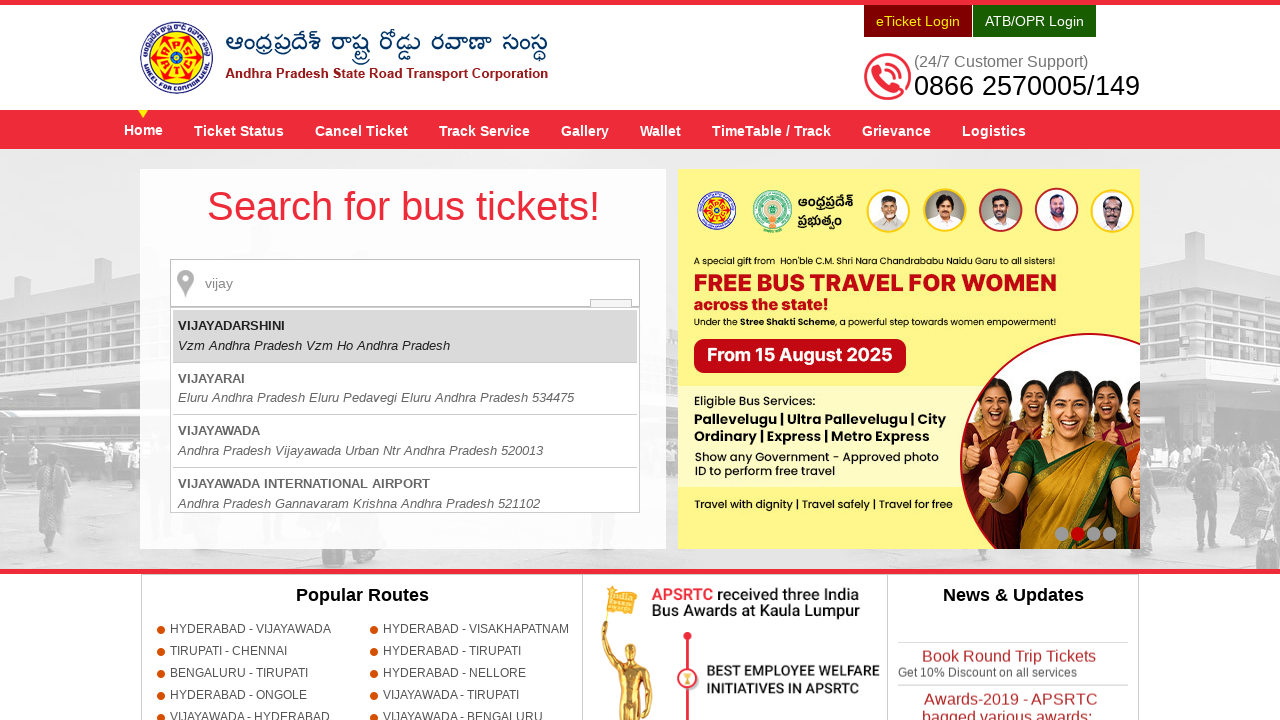

Pressed ArrowDown to navigate to first autocomplete suggestion on #fromPlaceName
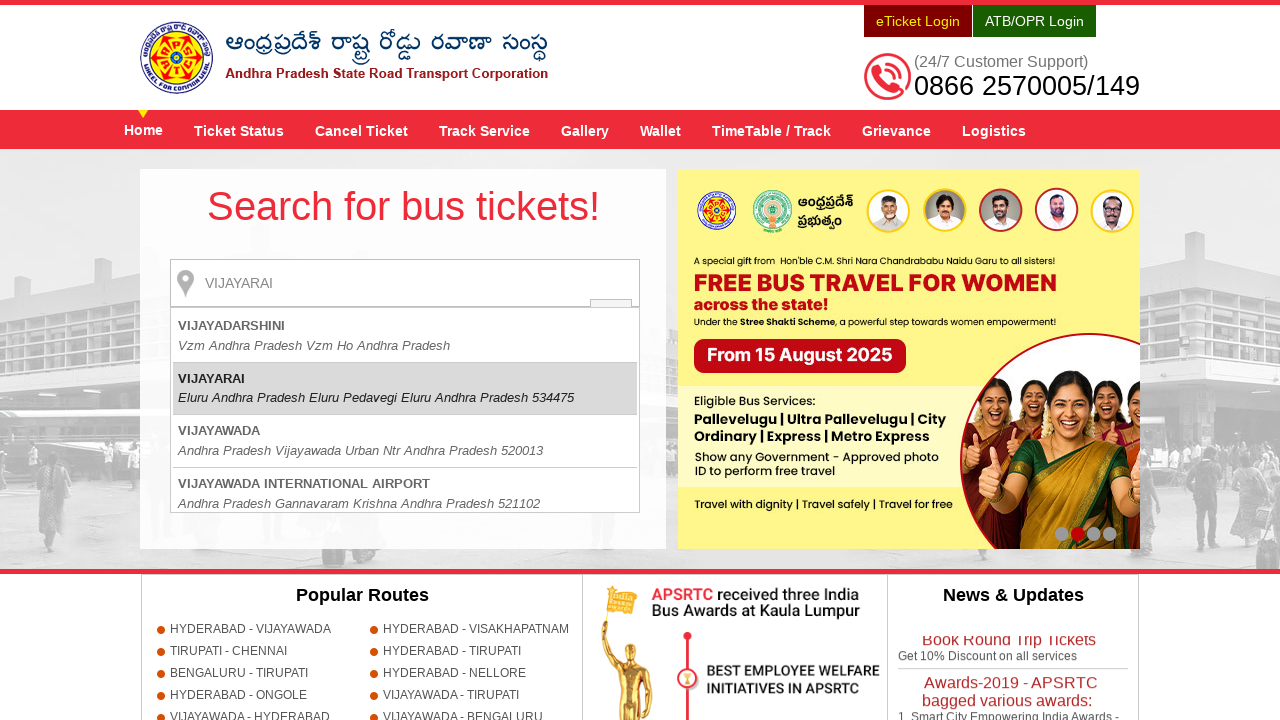

Pressed ArrowDown to navigate to second autocomplete suggestion on #fromPlaceName
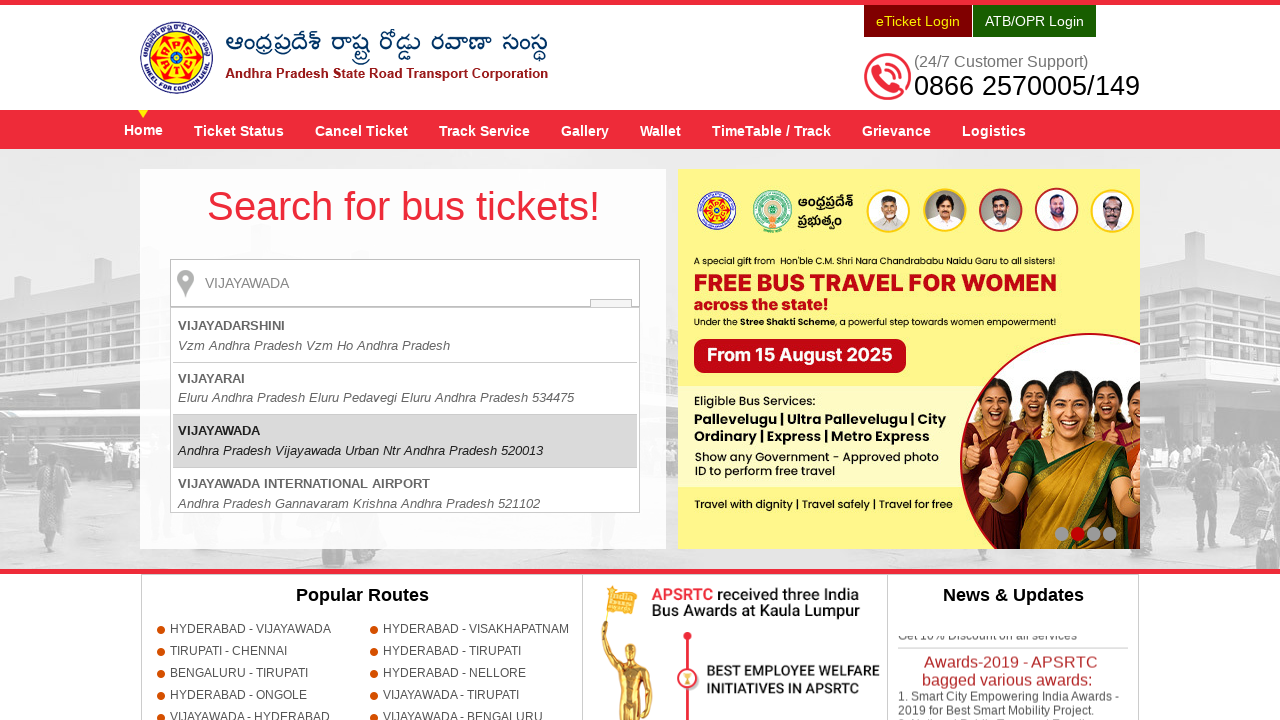

Retrieved selected value from input field: 'VIJAYAWADA'
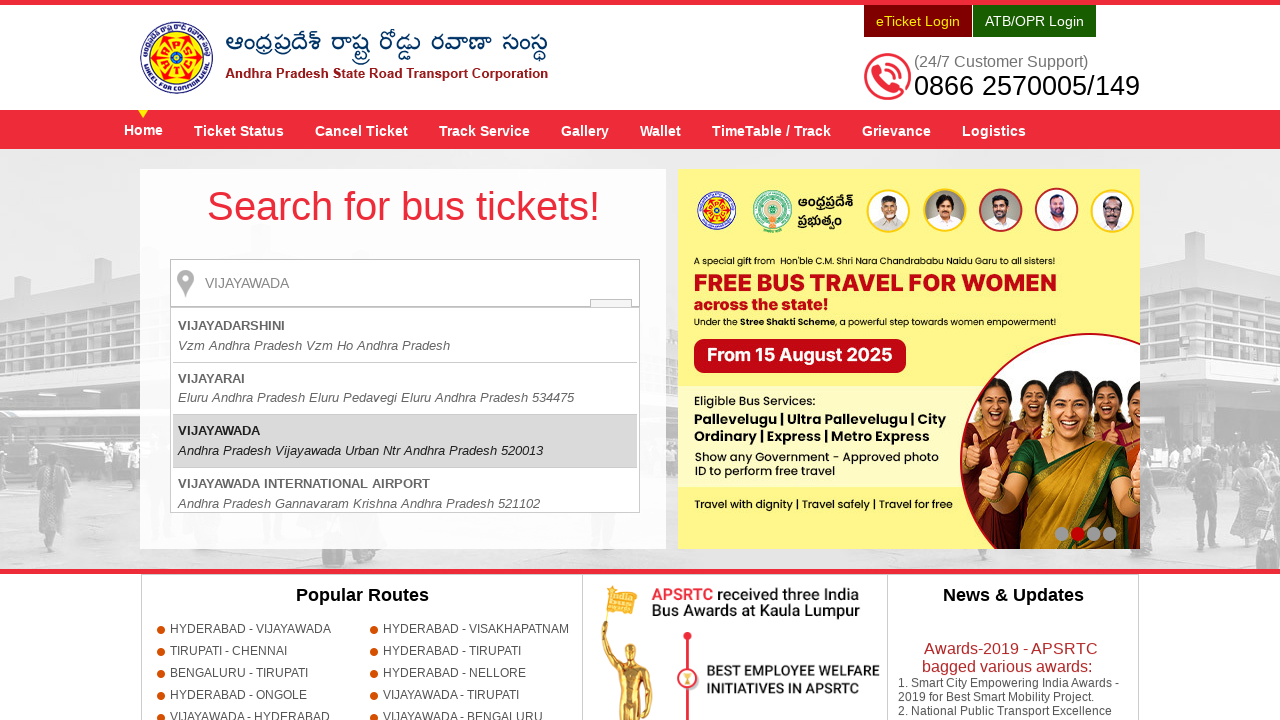

Printed selected value: 'VIJAYAWADA'
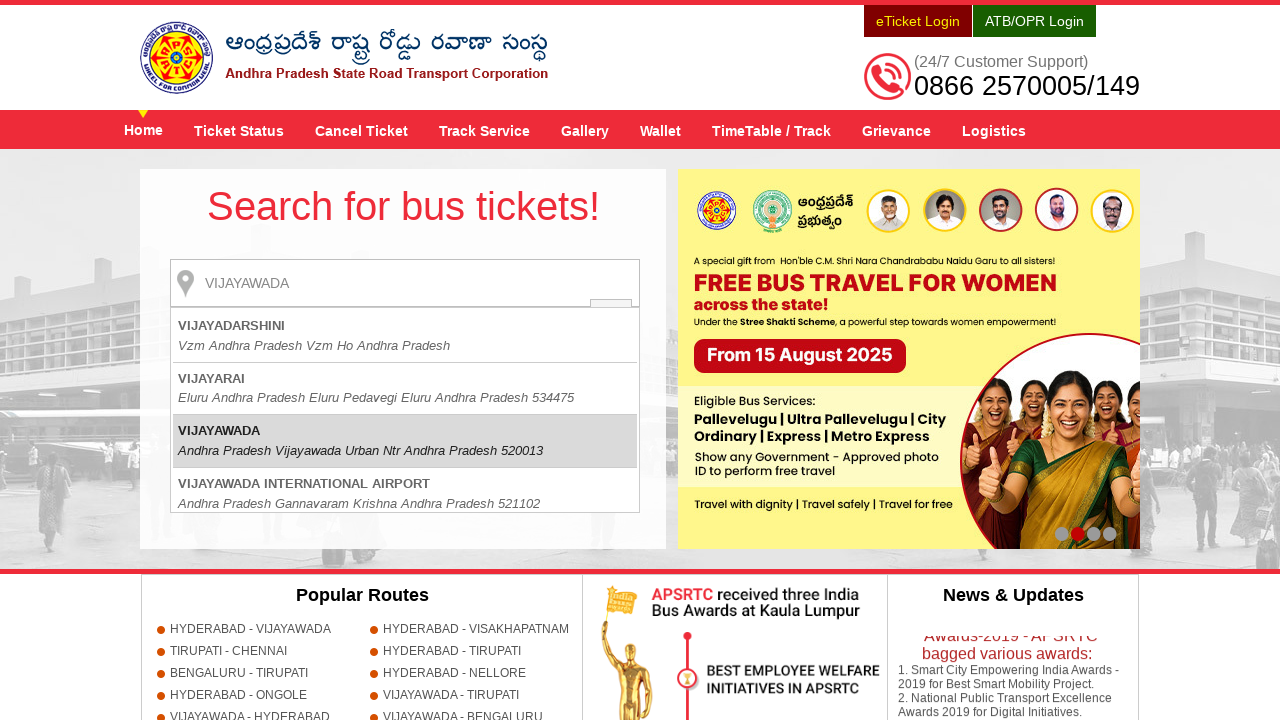

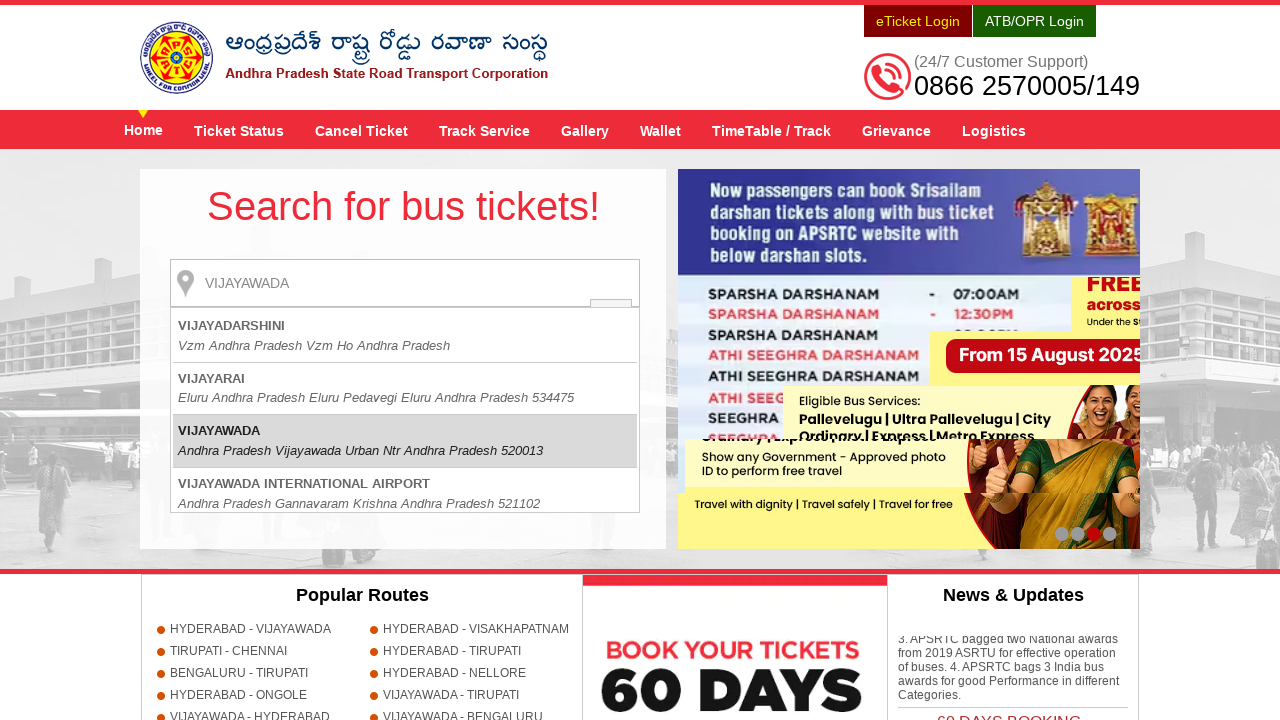